Tests Python.org search functionality by entering "pycon" in the search box and verifying results are displayed

Starting URL: http://www.python.org

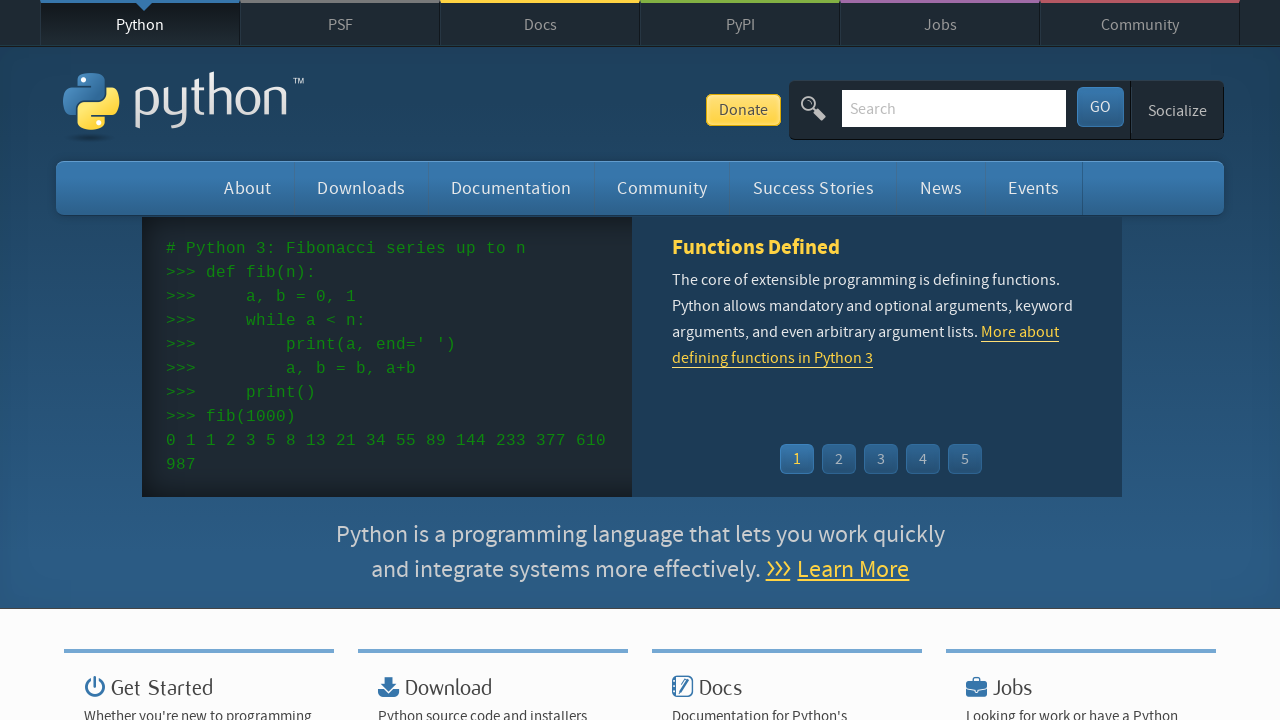

Located search input field
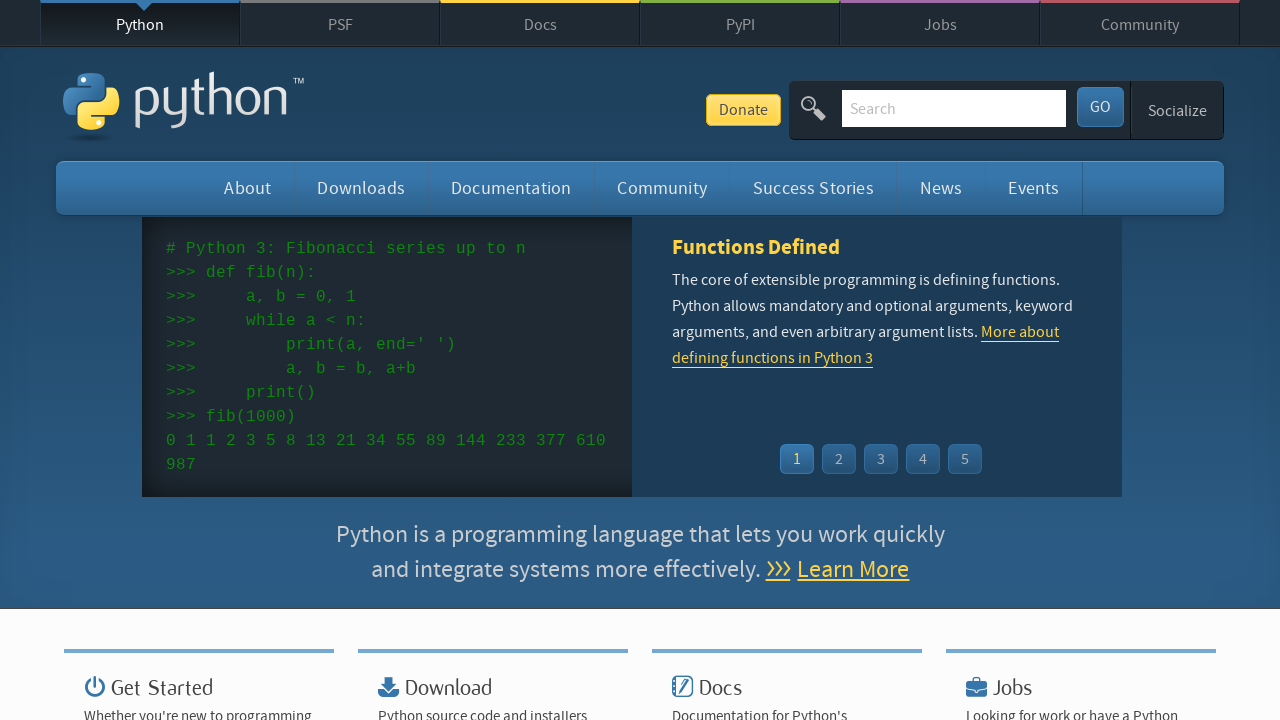

Cleared search input field on input[name='q']
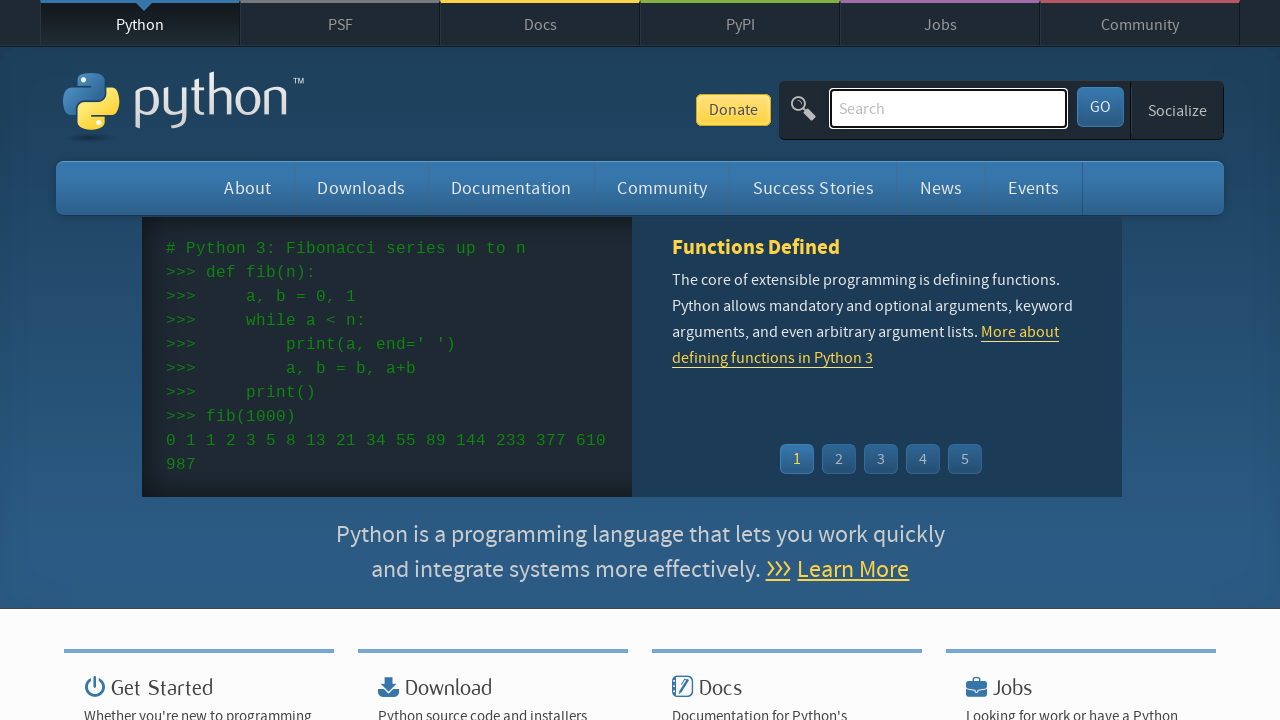

Filled search field with 'pycon' on input[name='q']
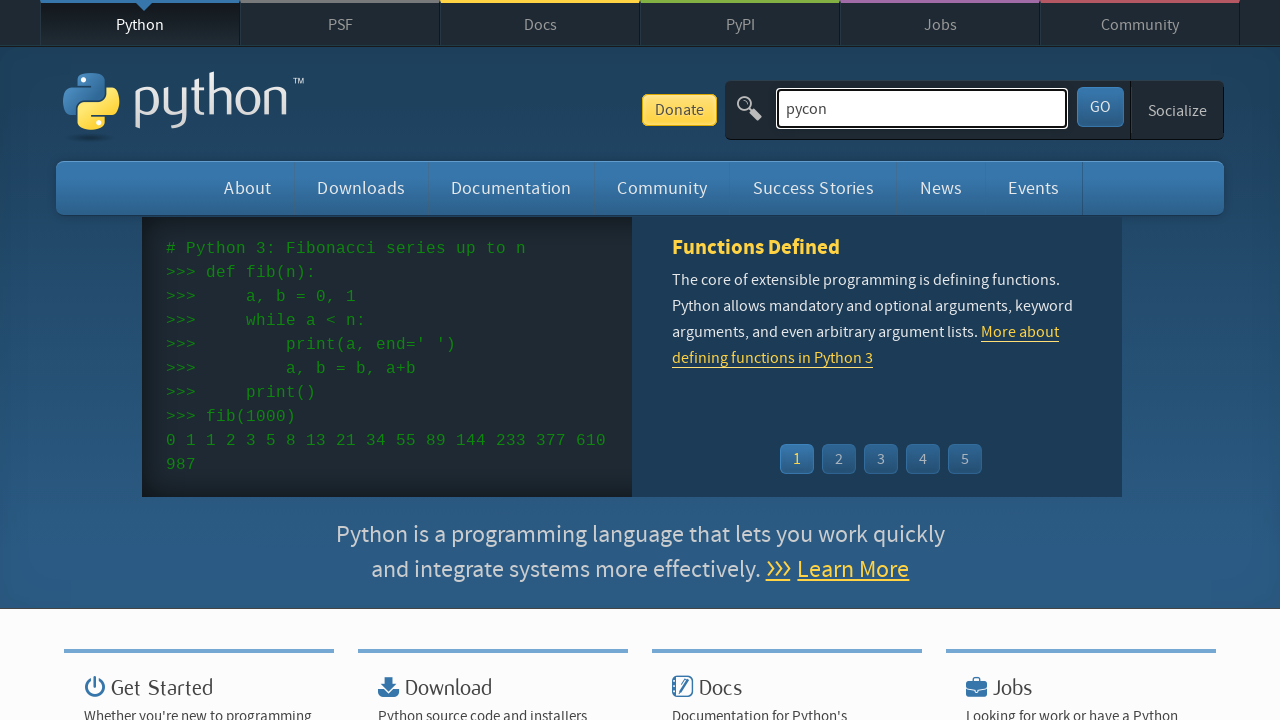

Pressed Enter to submit search on input[name='q']
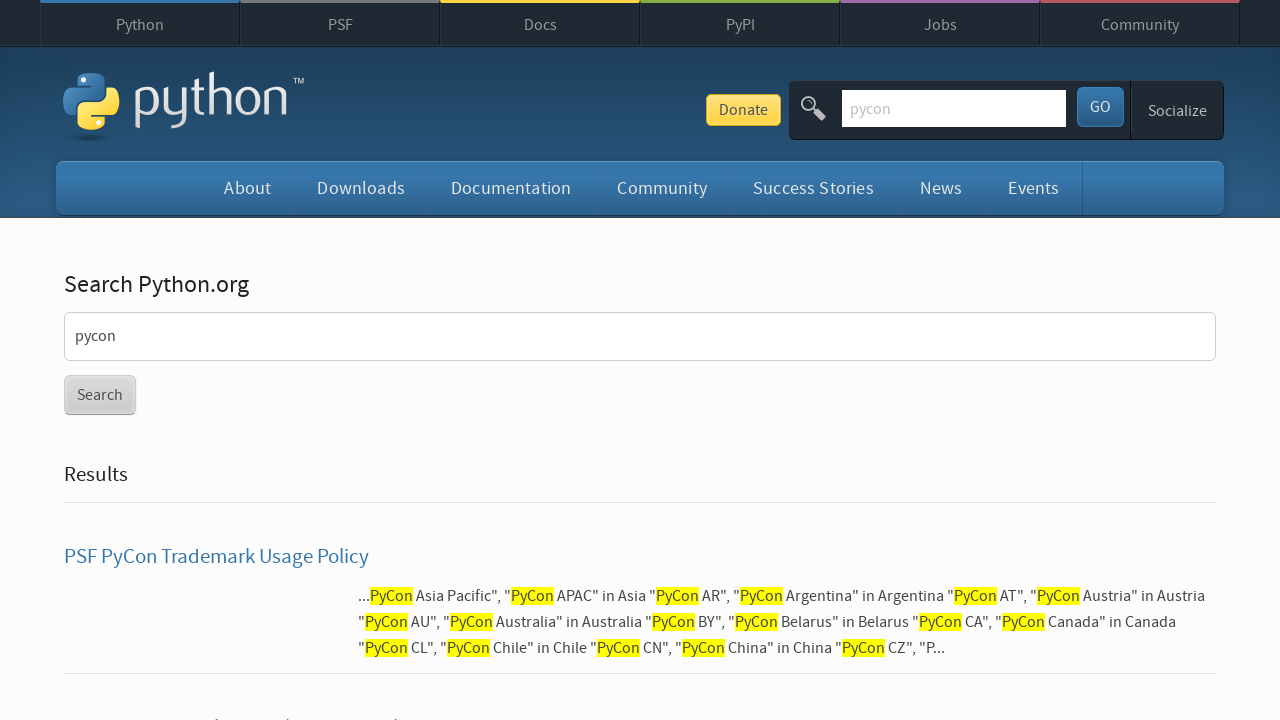

Page loaded and network became idle
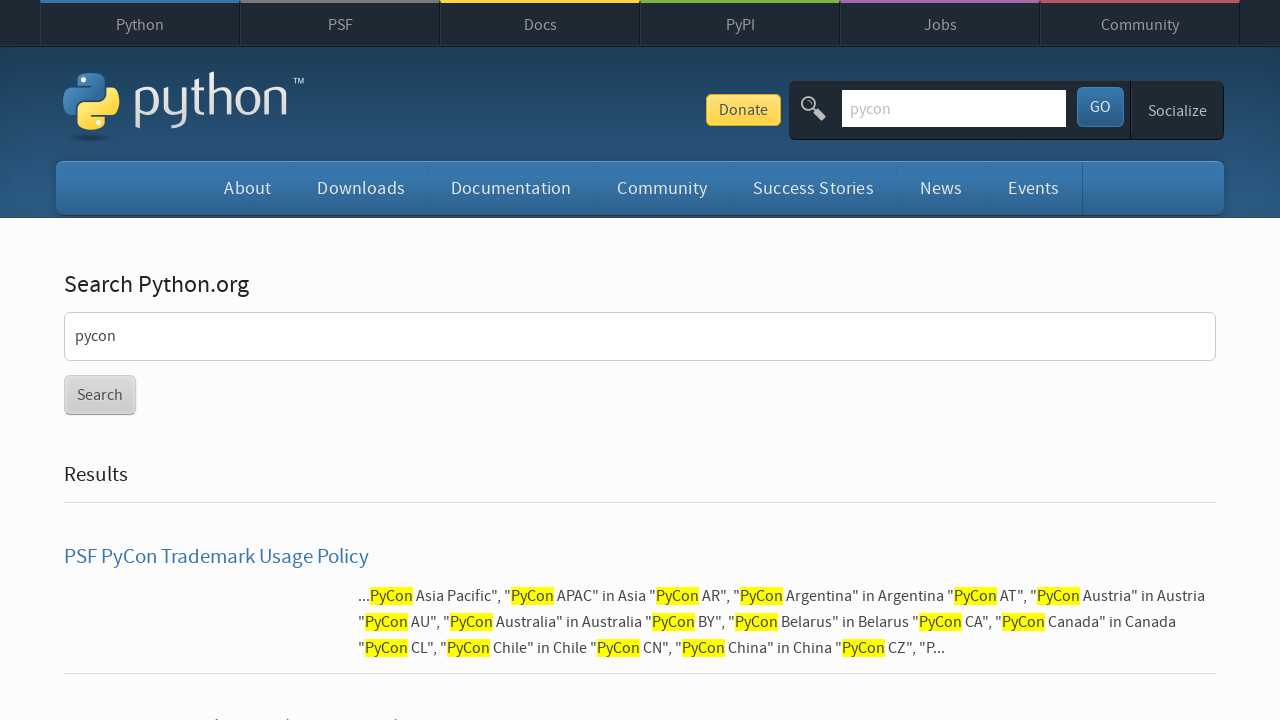

Verified that search results are displayed (no 'No results found' message)
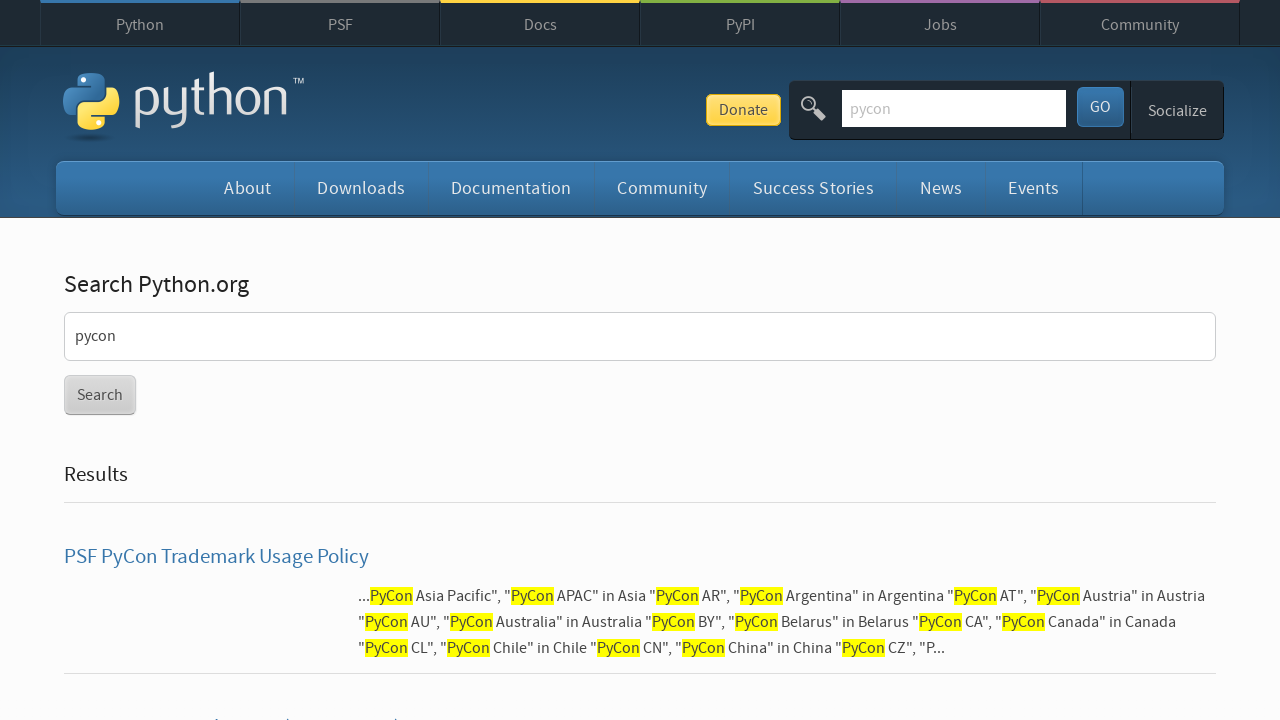

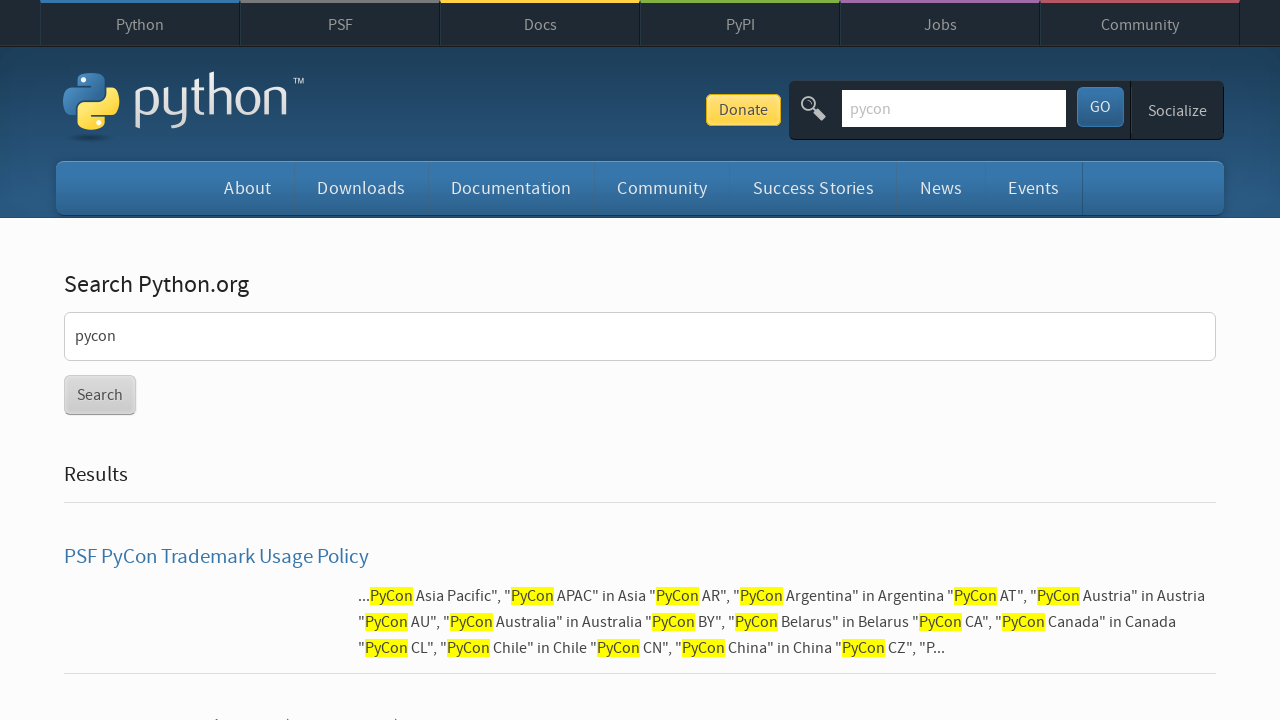